Tests calculator addition functionality by clicking 1 + 2 and verifying the result equals 3

Starting URL: https://testpages.eviltester.com/styled/apps/calculator.html

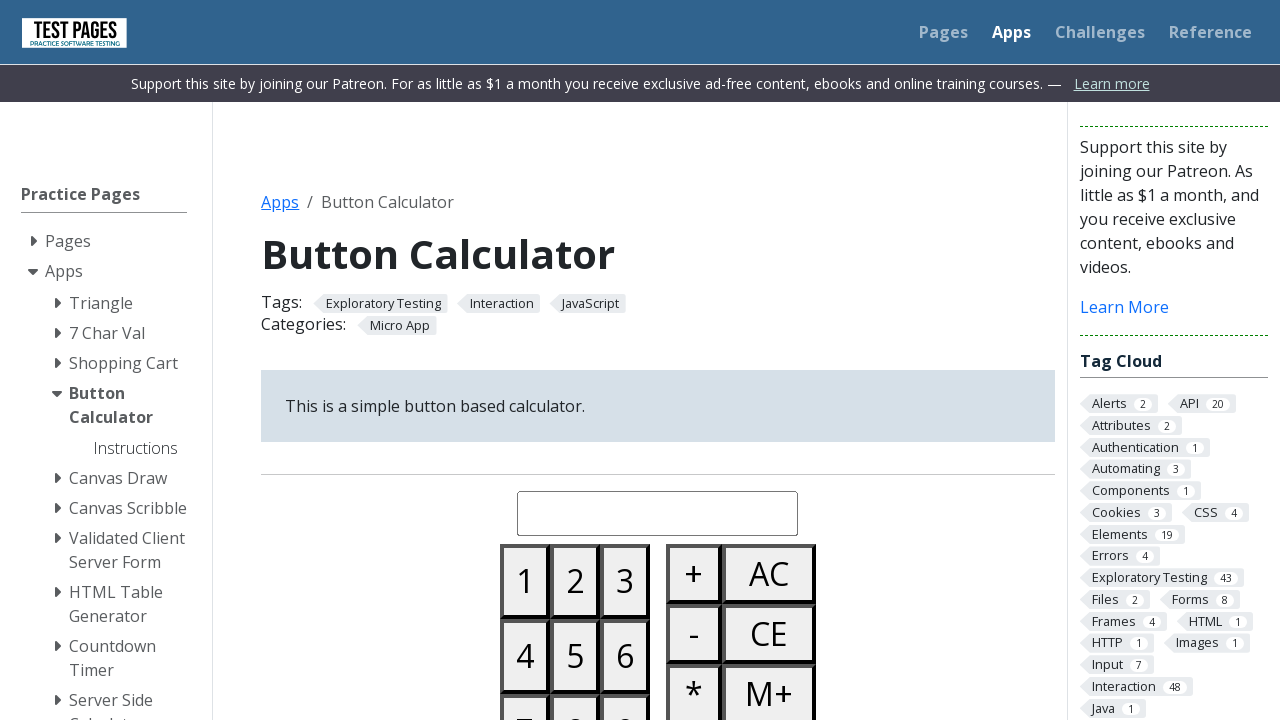

Clicked button 1 at (525, 581) on #button01
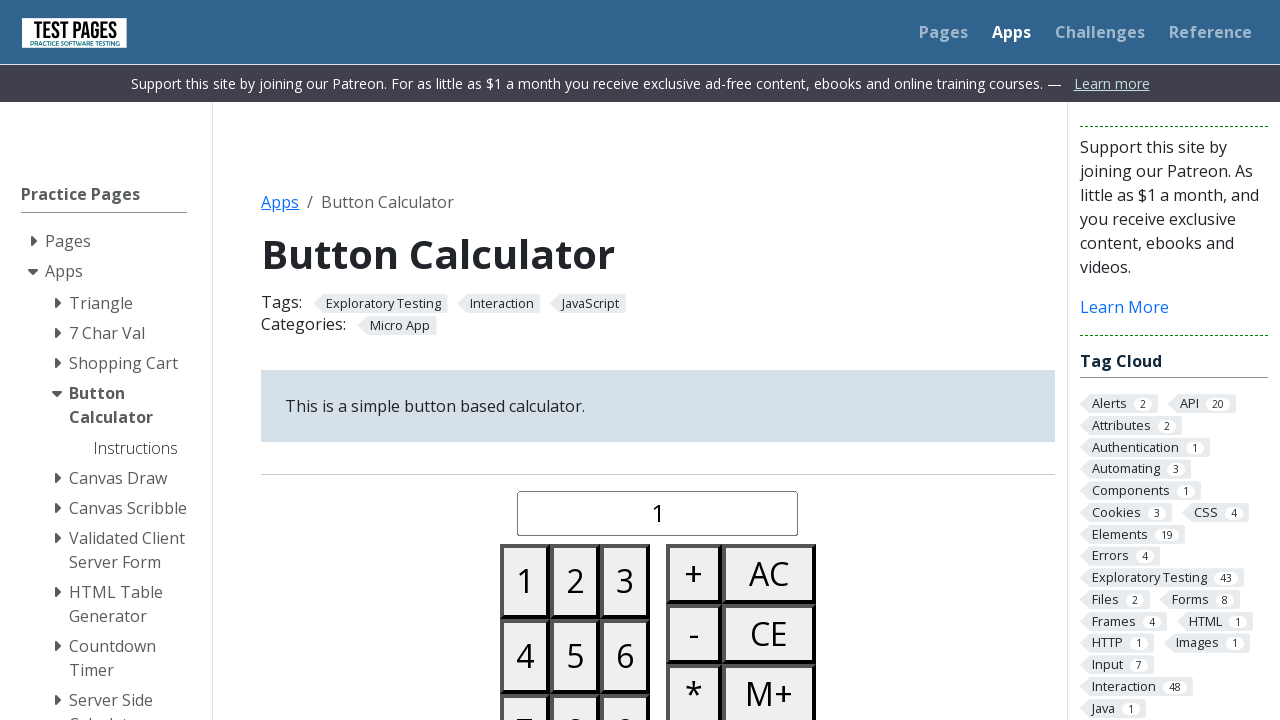

Clicked plus button at (694, 574) on #buttonplus
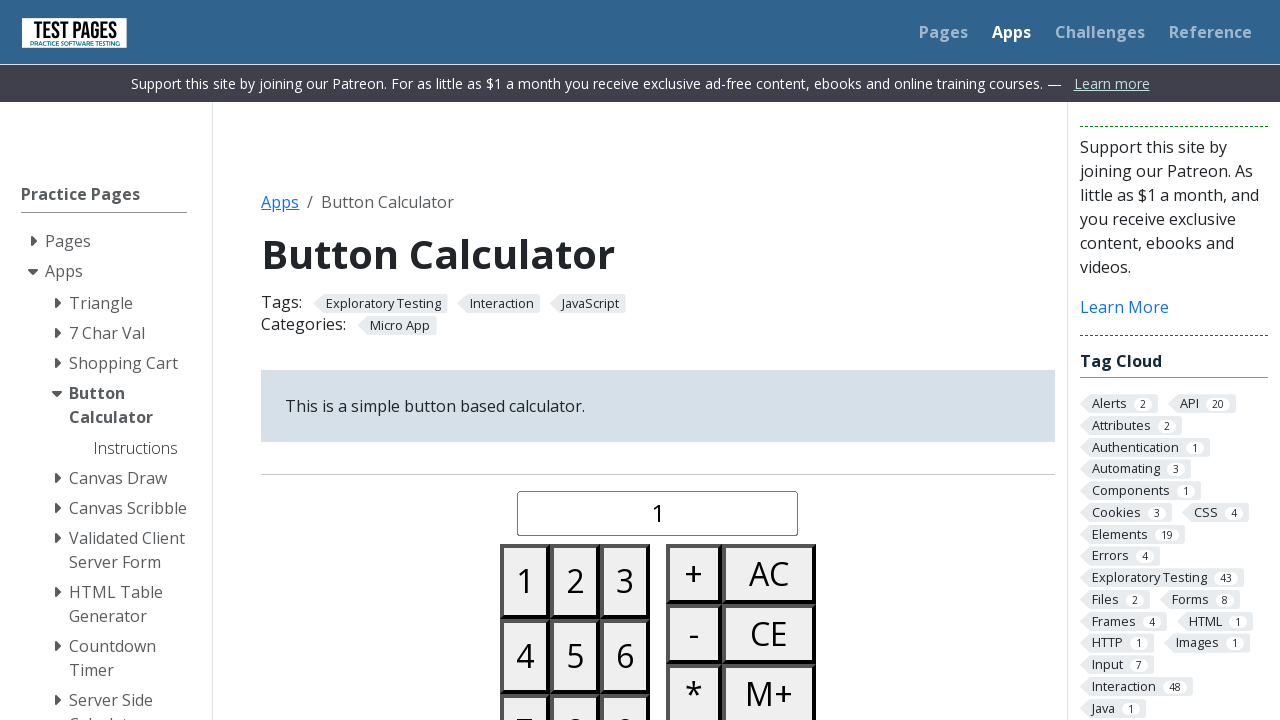

Clicked button 2 at (575, 581) on #button02
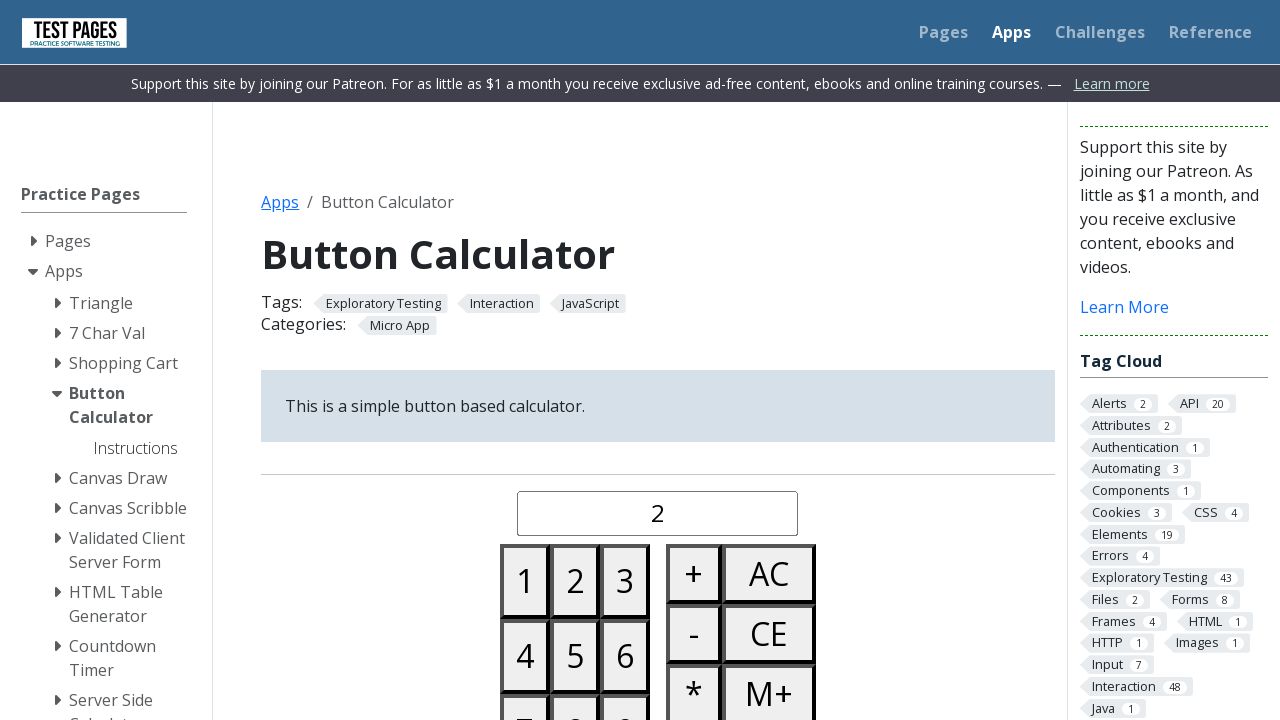

Clicked equals button at (694, 360) on #buttonequals
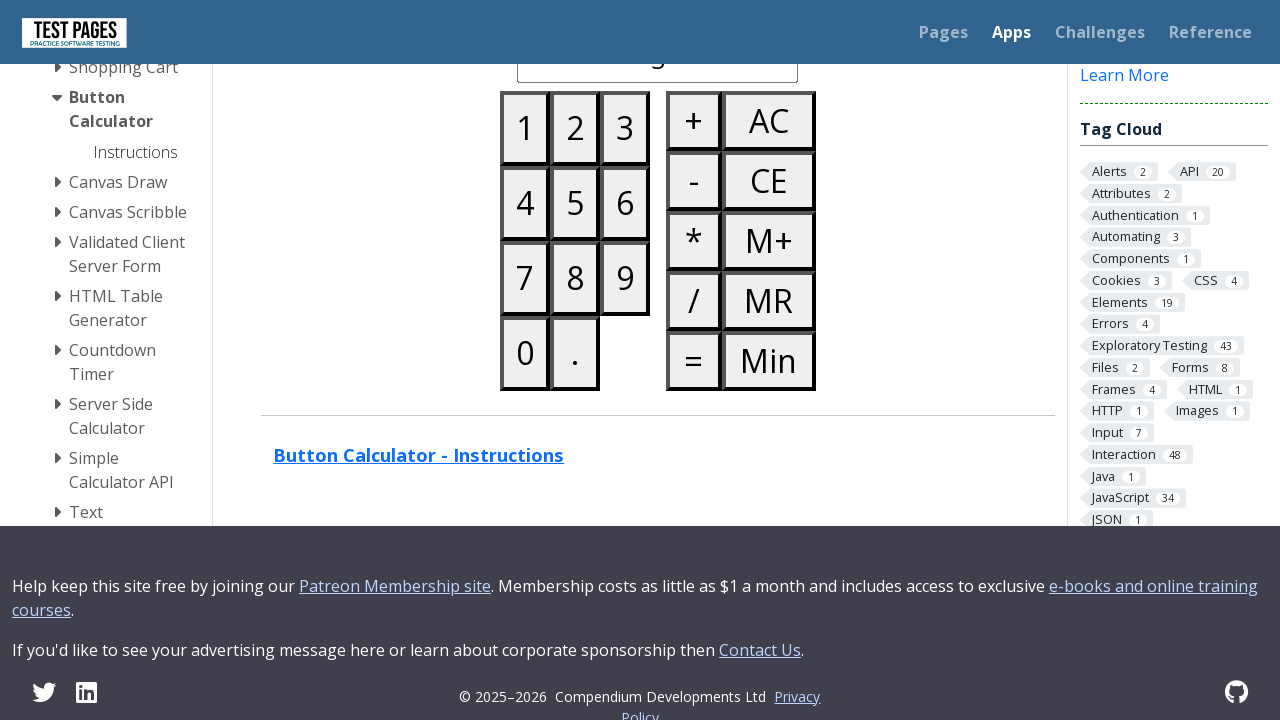

Verified calculator result displays 3
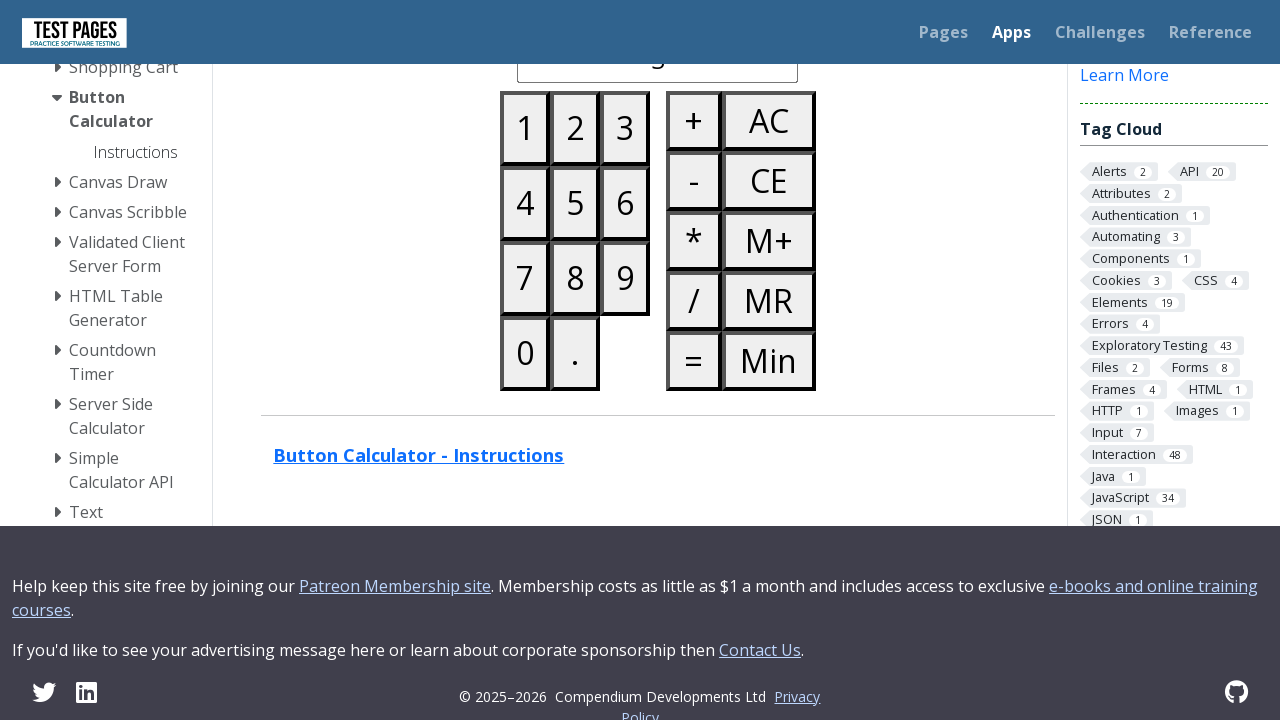

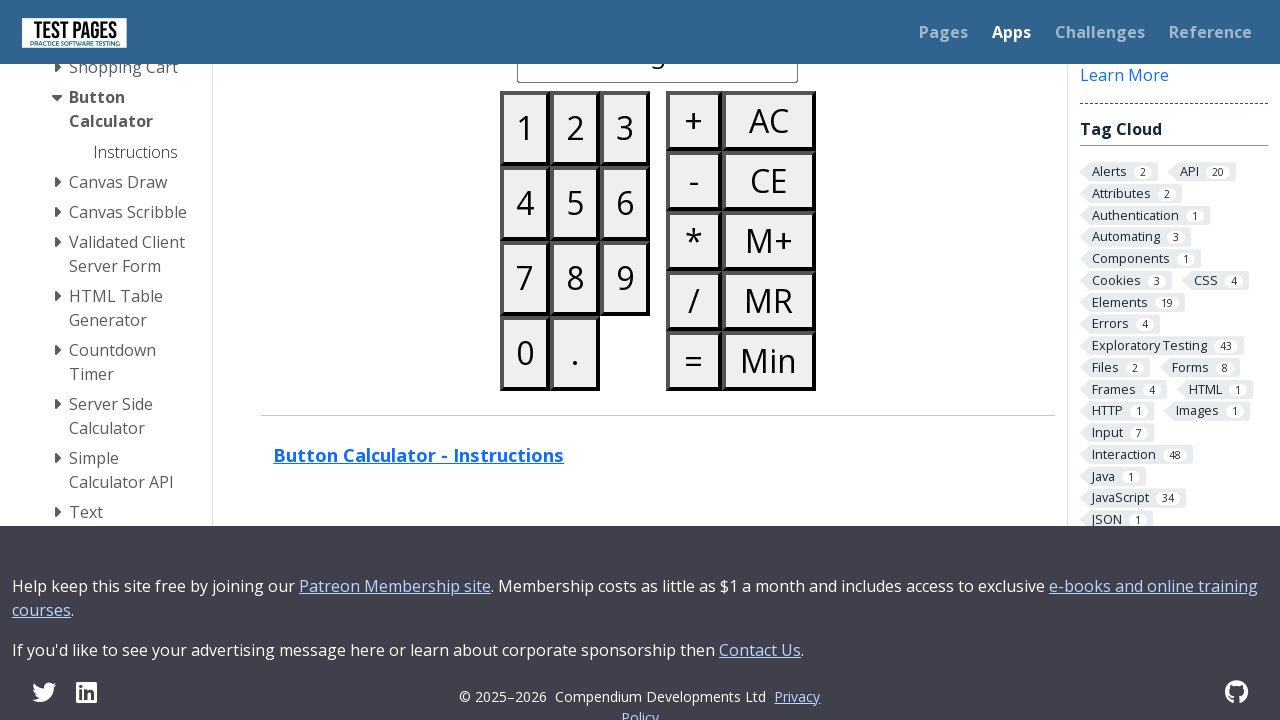